Tests calculator addition by clicking buttons 8 + 0 and verifying the result equals 8

Starting URL: https://testpages.eviltester.com/styled/apps/calculator.html

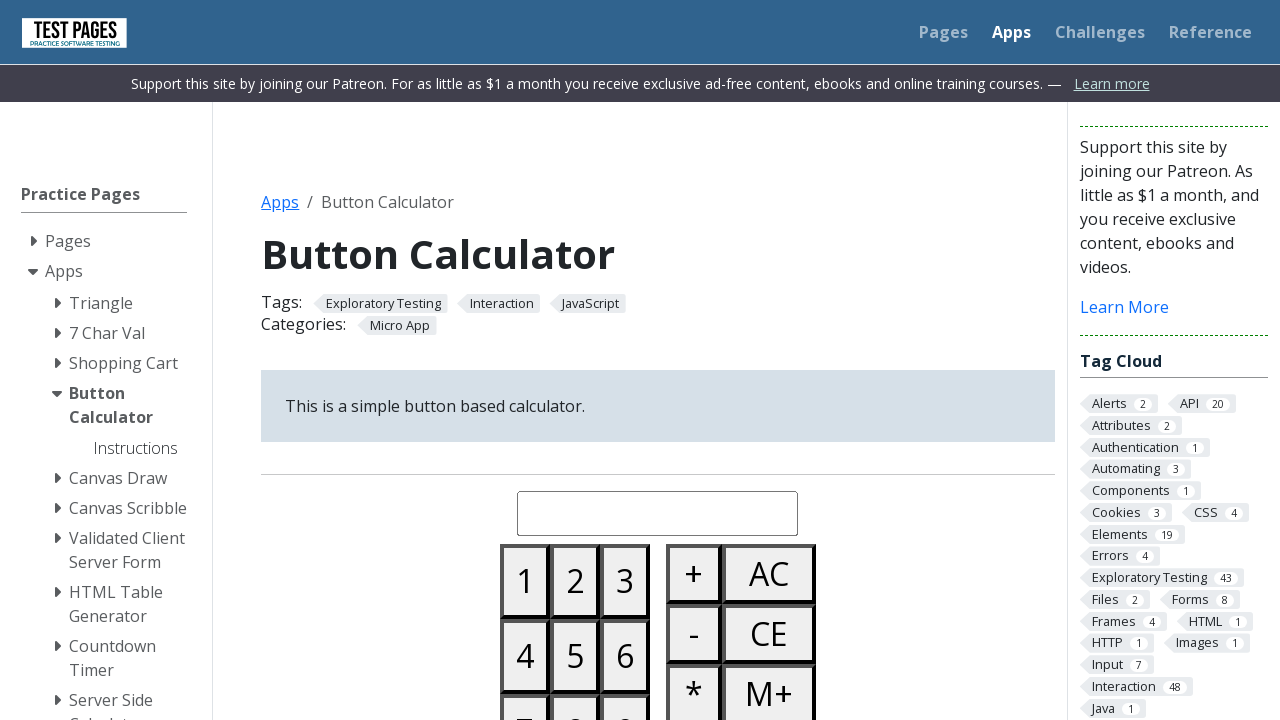

Clicked button 8 at (575, 683) on #button08
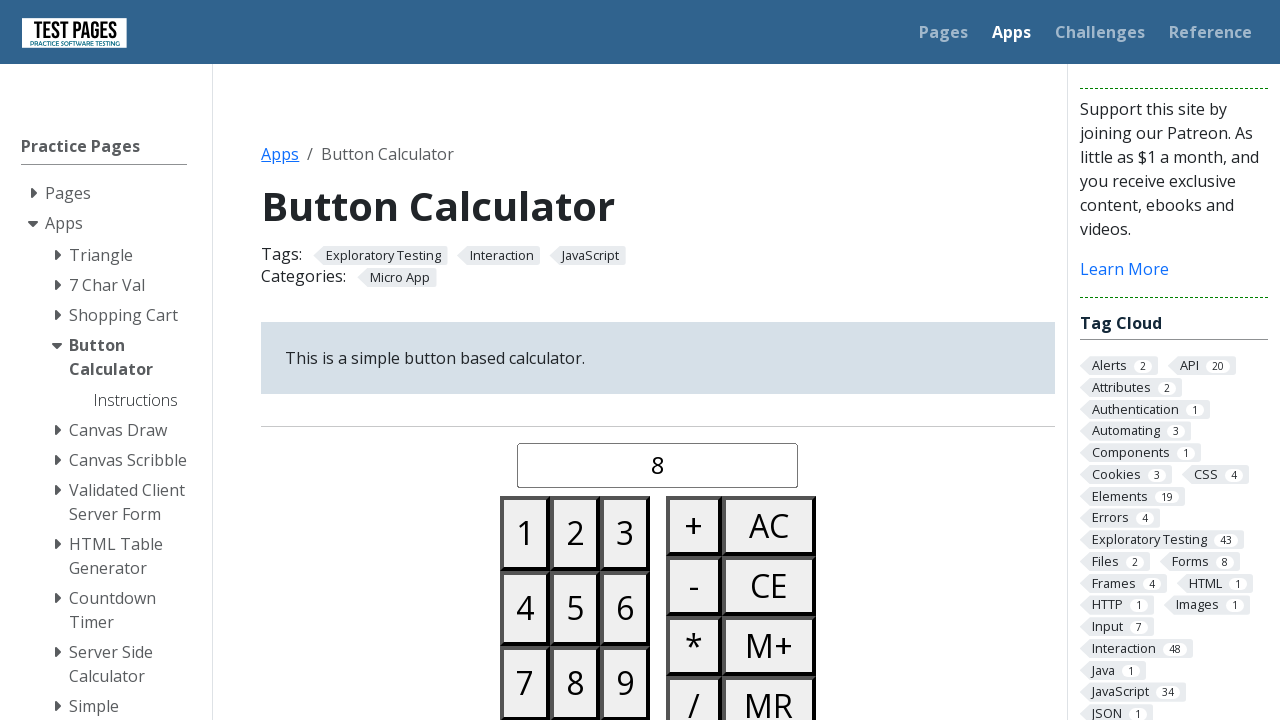

Clicked plus button at (694, 526) on #buttonplus
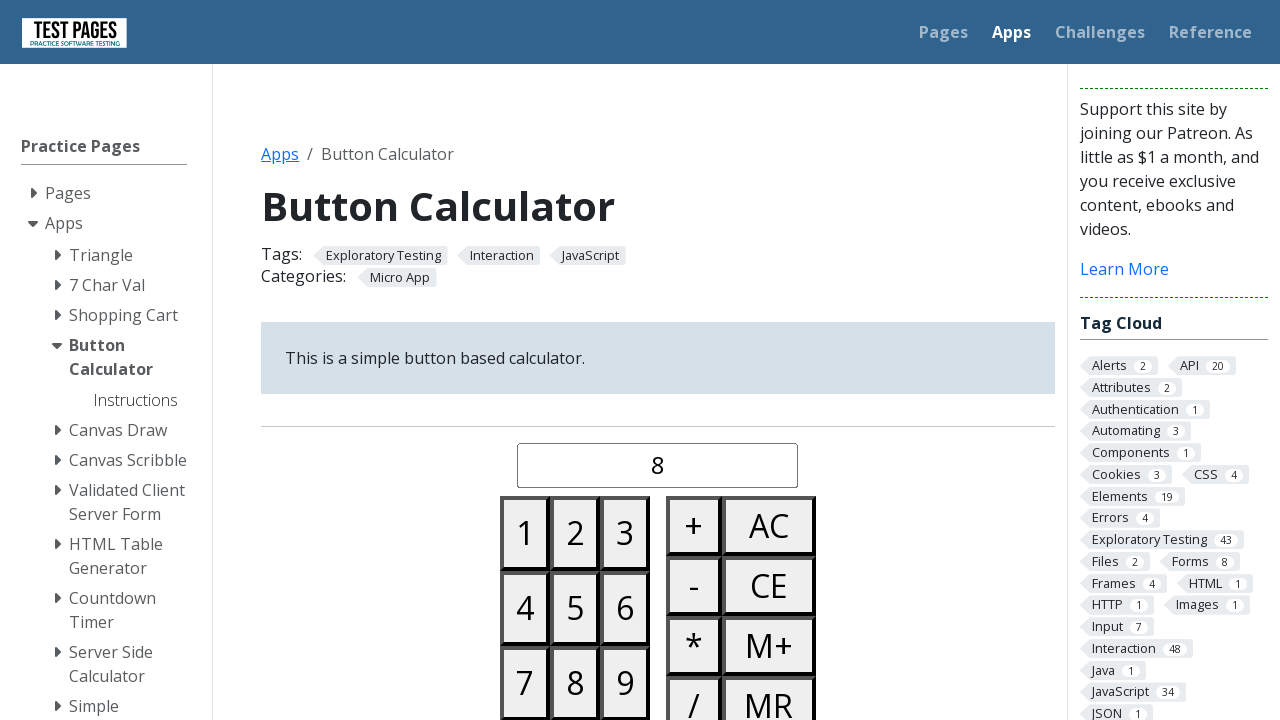

Clicked button 0 at (525, 360) on #button00
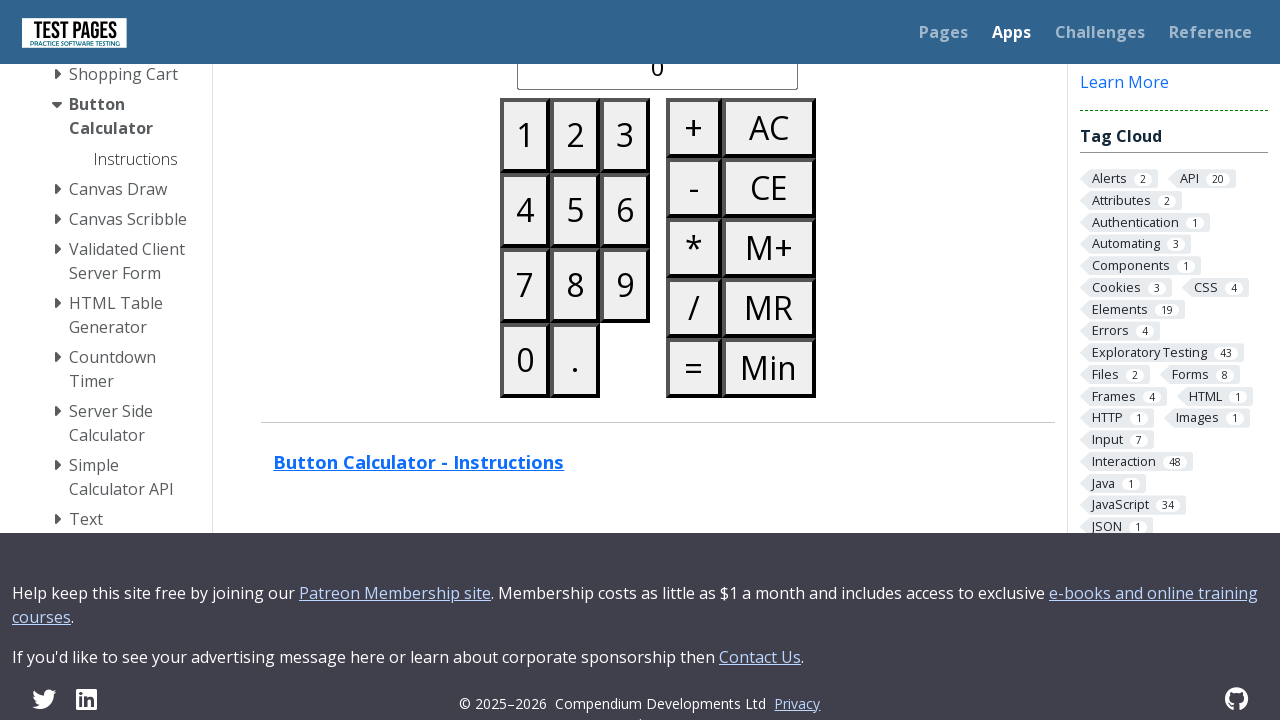

Clicked equals button at (694, 368) on #buttonequals
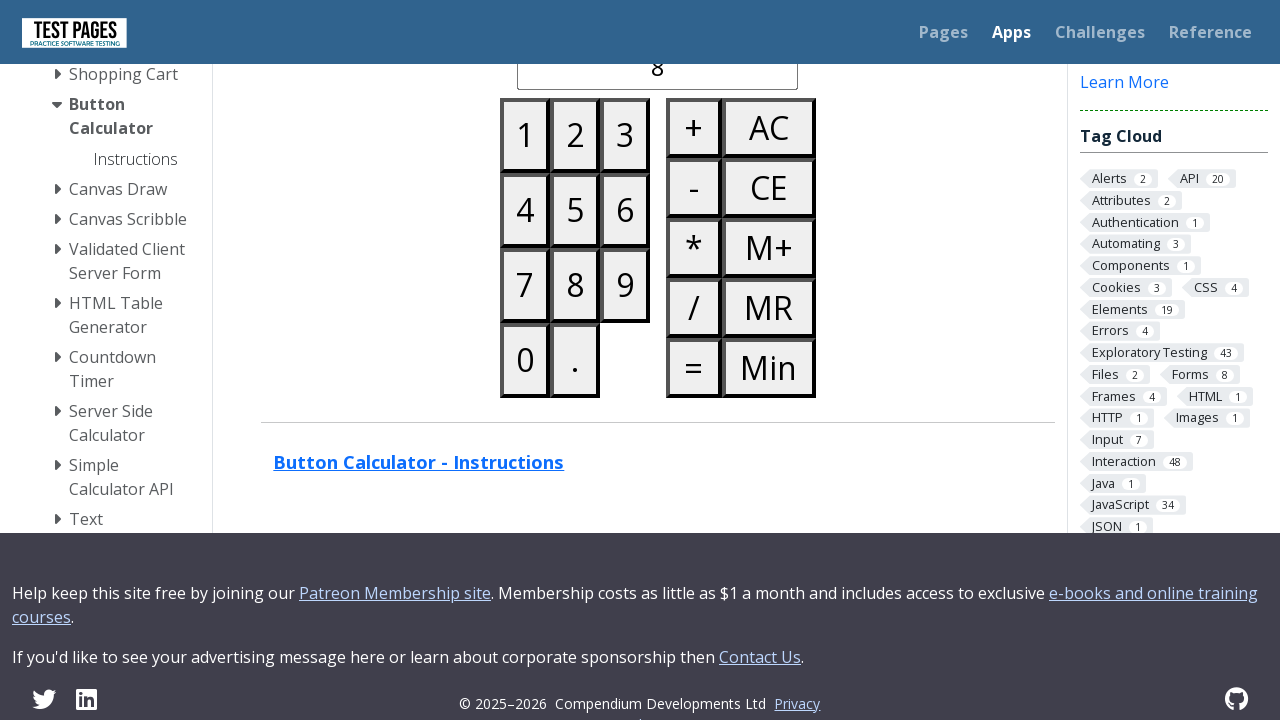

Verified calculator result equals 8
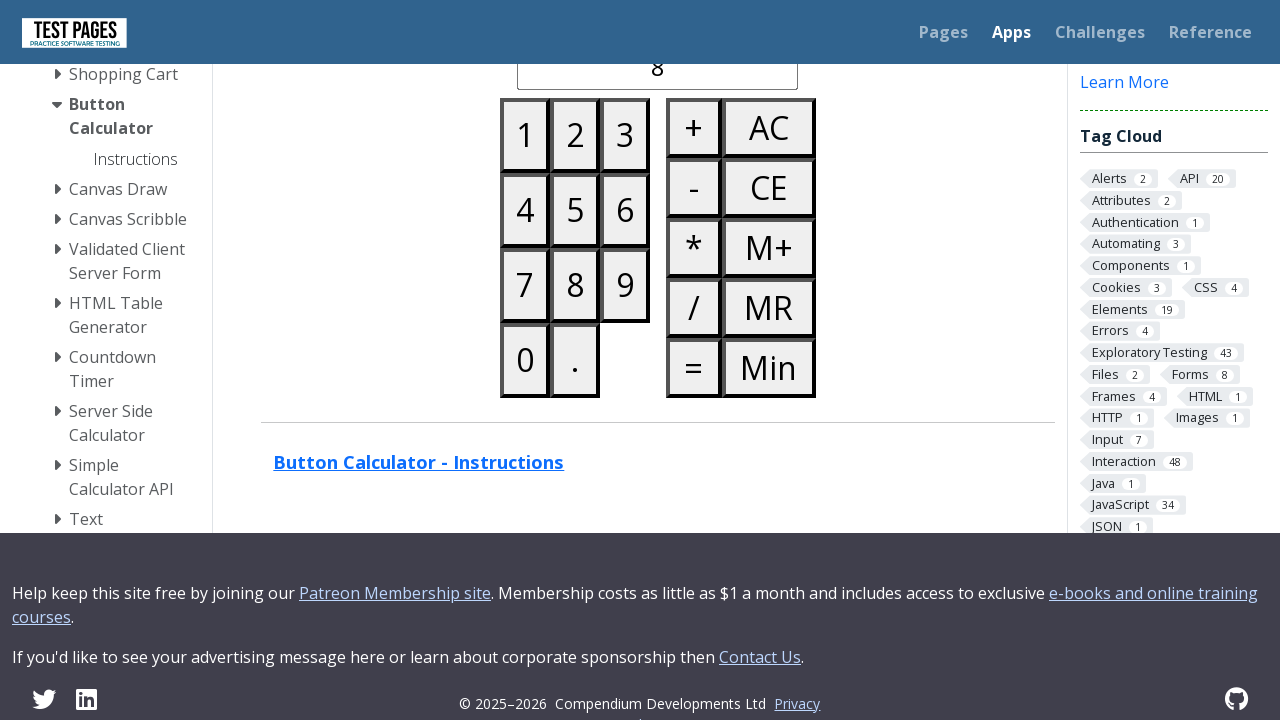

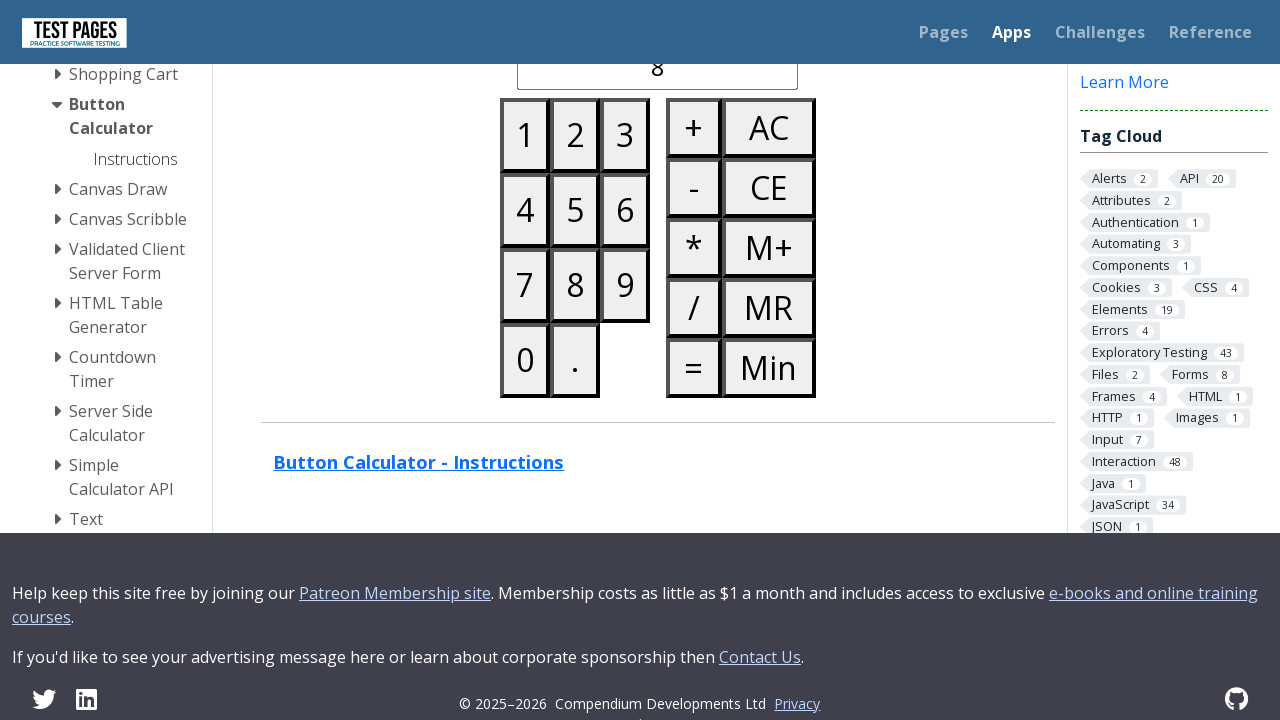